Tests double-click functionality on W3Schools interactive demo by double-clicking a button inside an iframe

Starting URL: https://www.w3schools.com/tags/tryit.asp?filename=tryhtml5_ev_ondblclick3

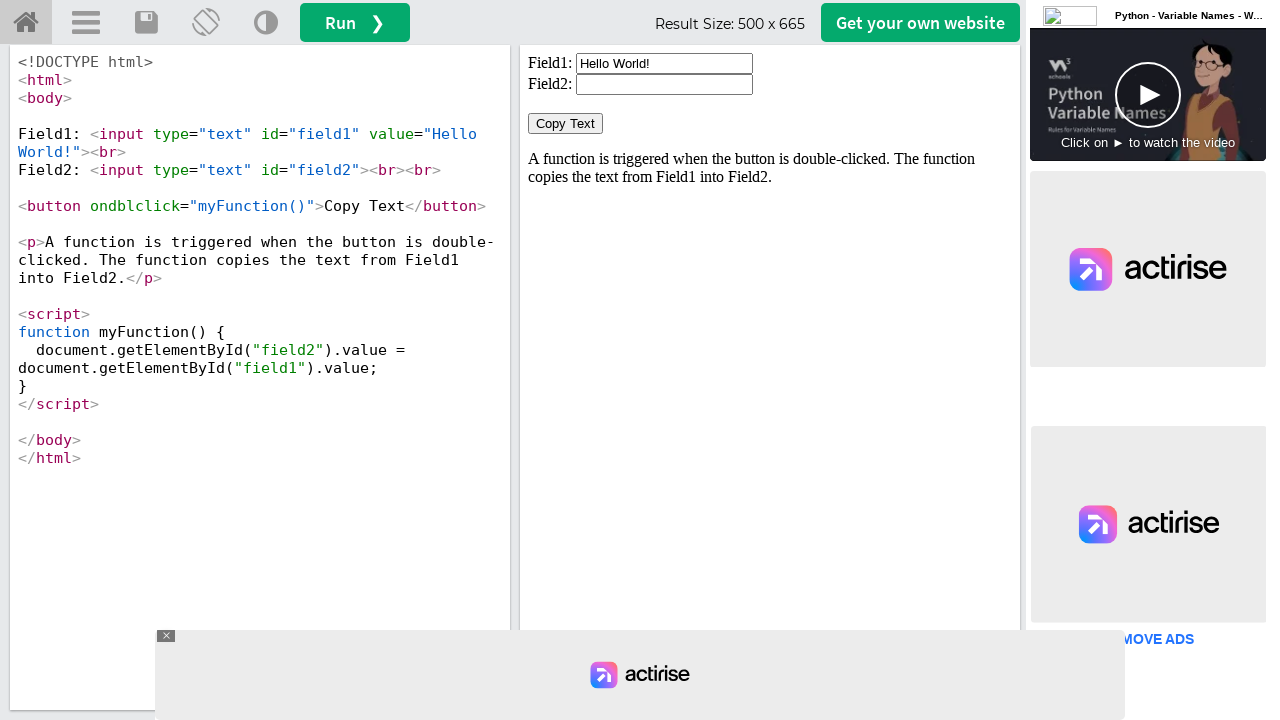

Located iframe with id 'iframeResult' containing the demo
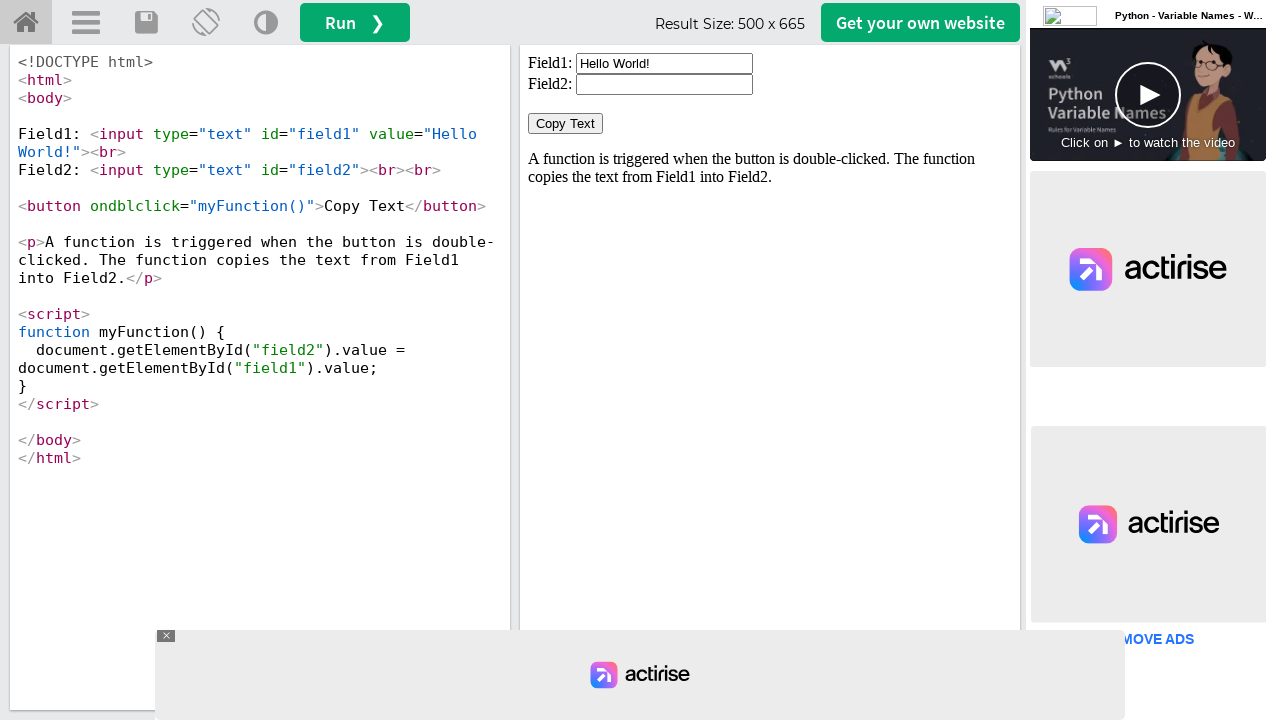

Double-clicked the 'Copy Text' button inside the iframe at (566, 124) on iframe[id='iframeResult'] >> internal:control=enter-frame >> button:text('Copy T
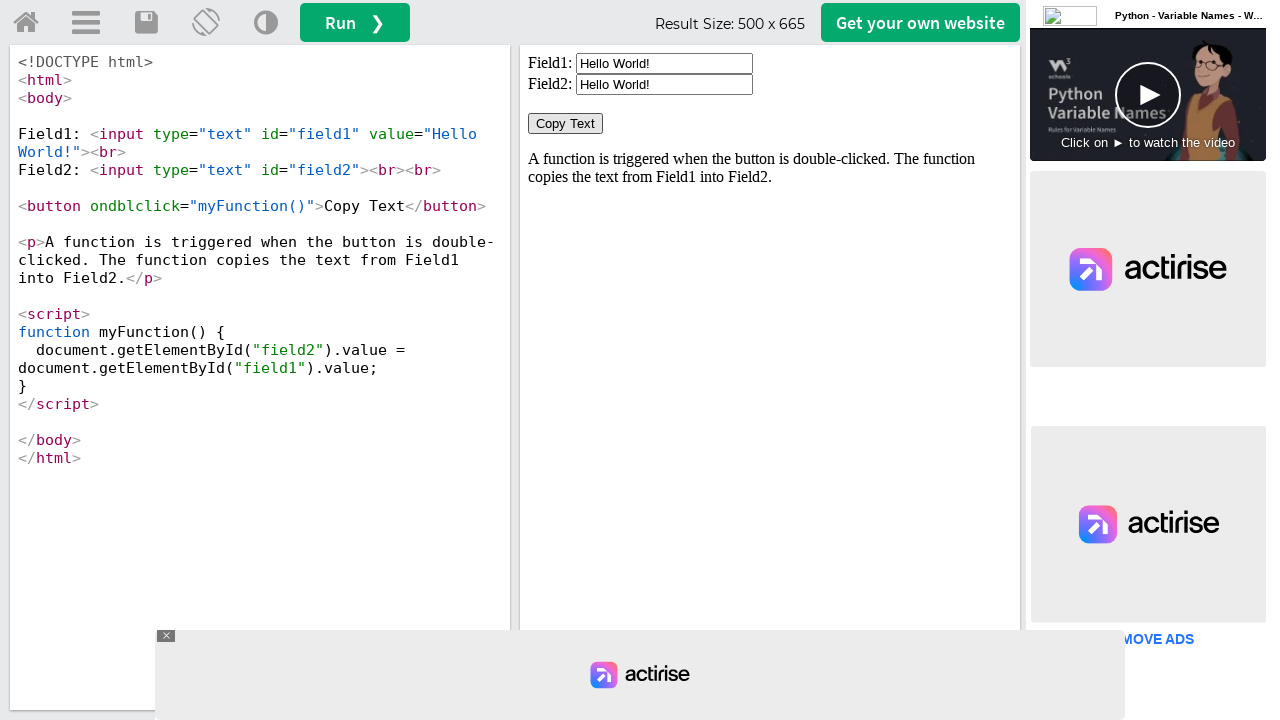

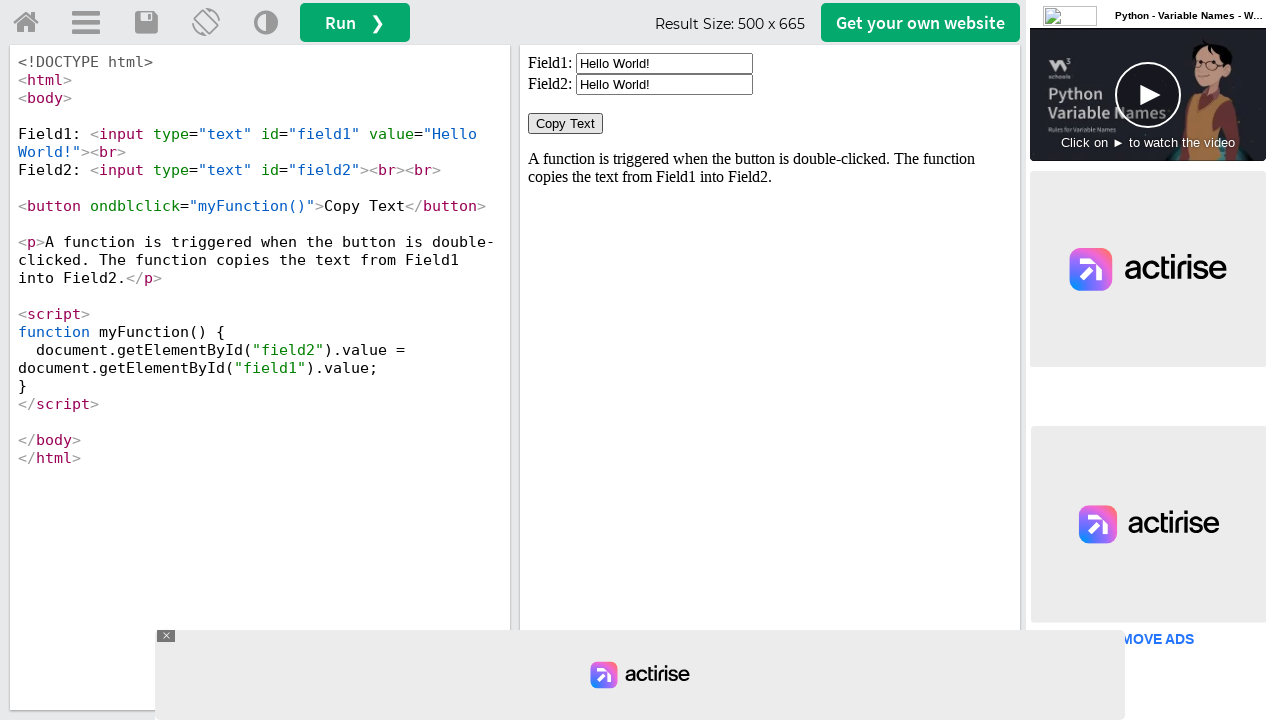